Tests working with multiple browser windows by clicking a link that opens a new window, then switching between windows and verifying page titles.

Starting URL: http://the-internet.herokuapp.com/windows

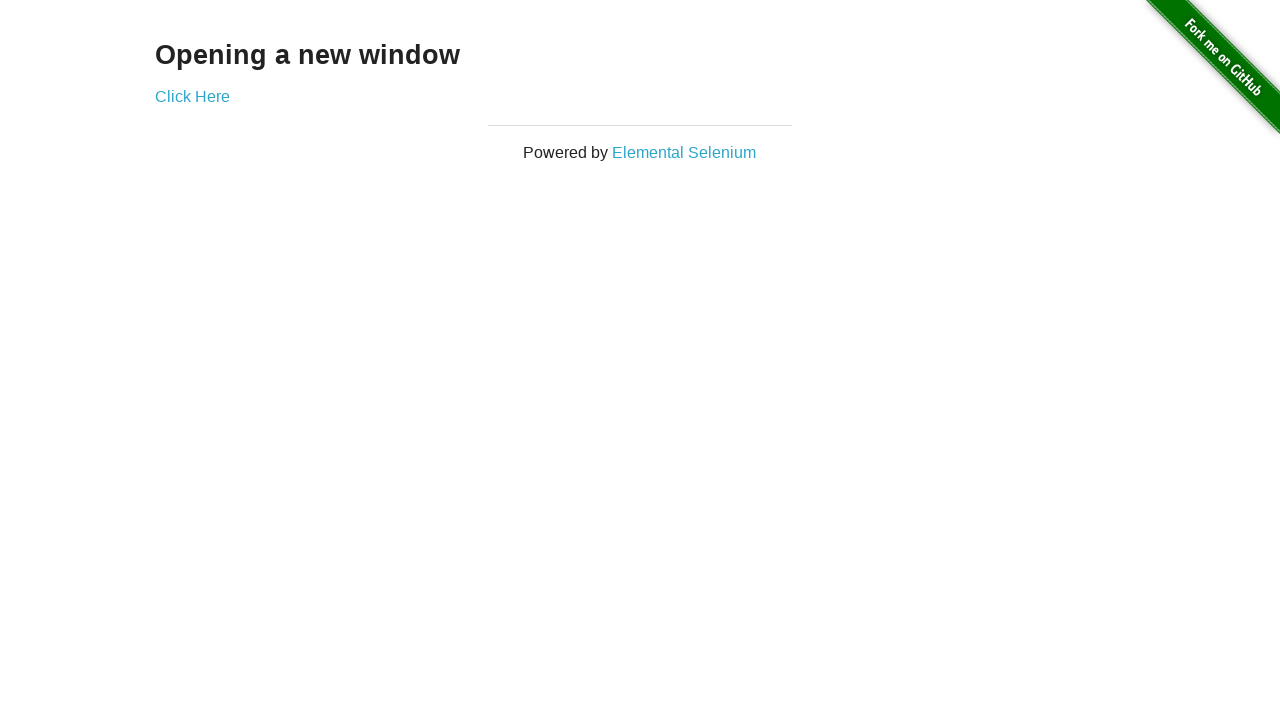

Clicked link that opens a new window at (192, 96) on .example a
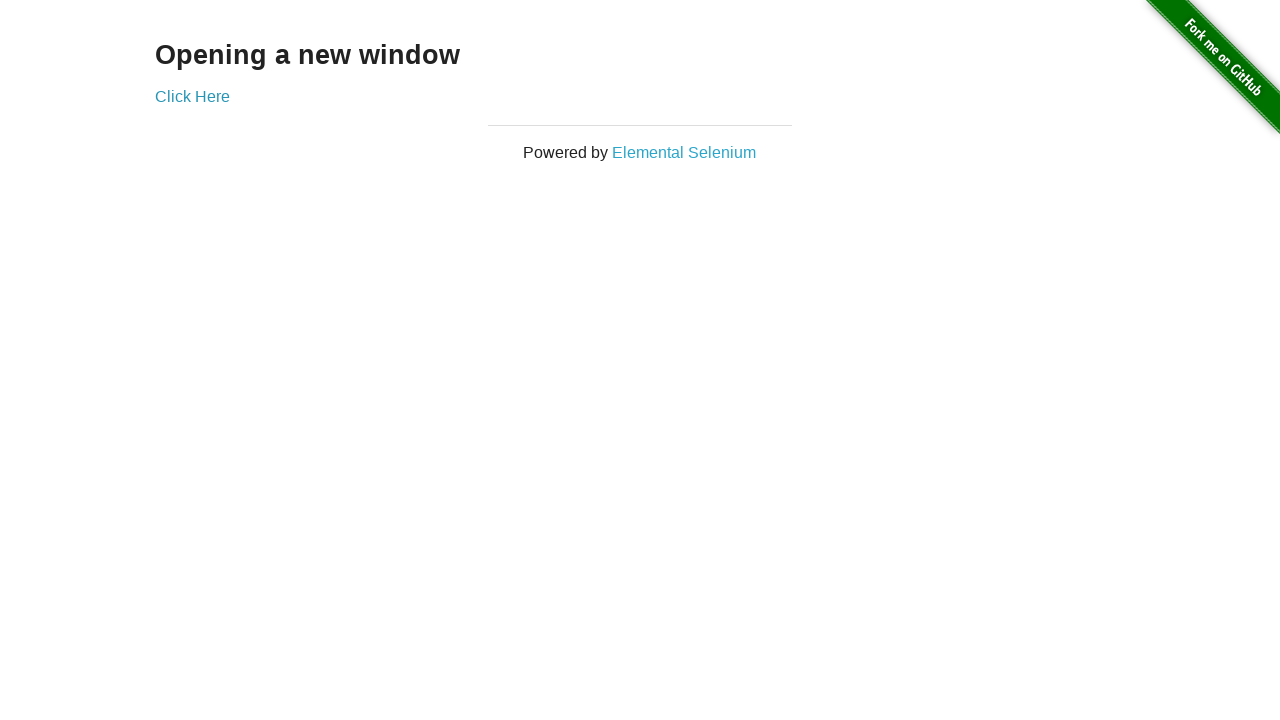

Verified original window title is not 'New Window'
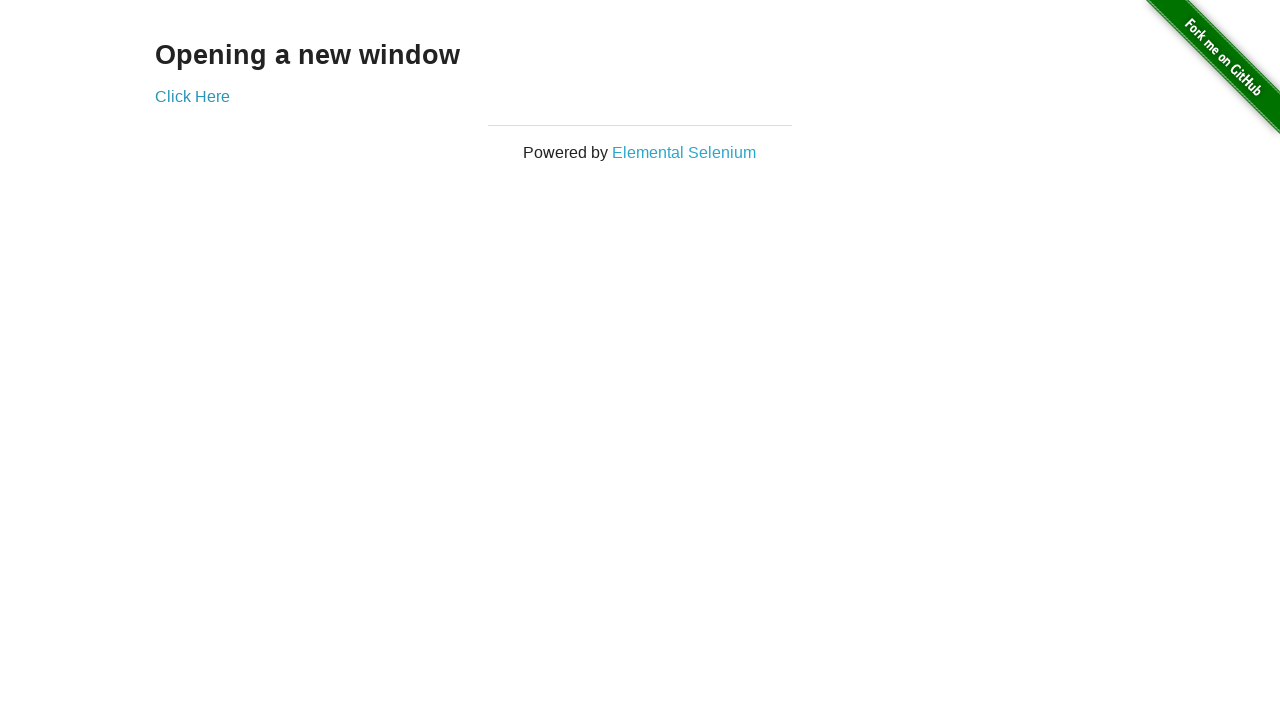

New window page load state completed
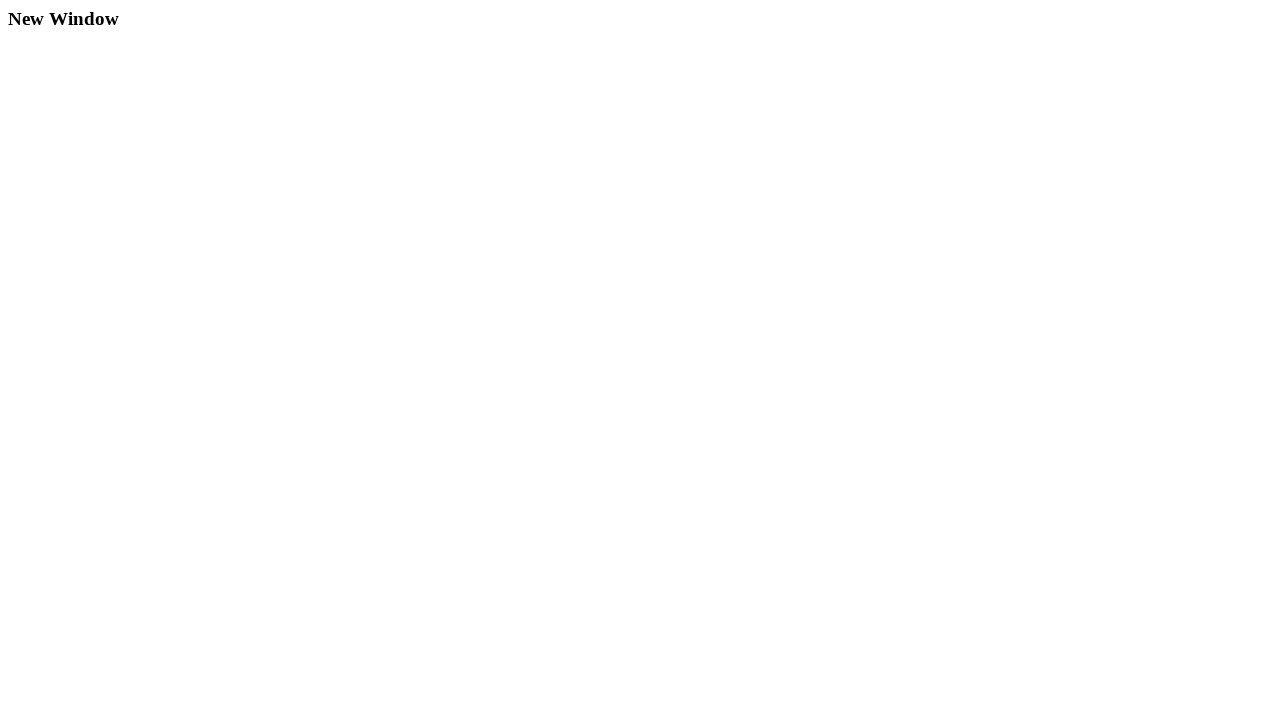

Verified new window title is 'New Window'
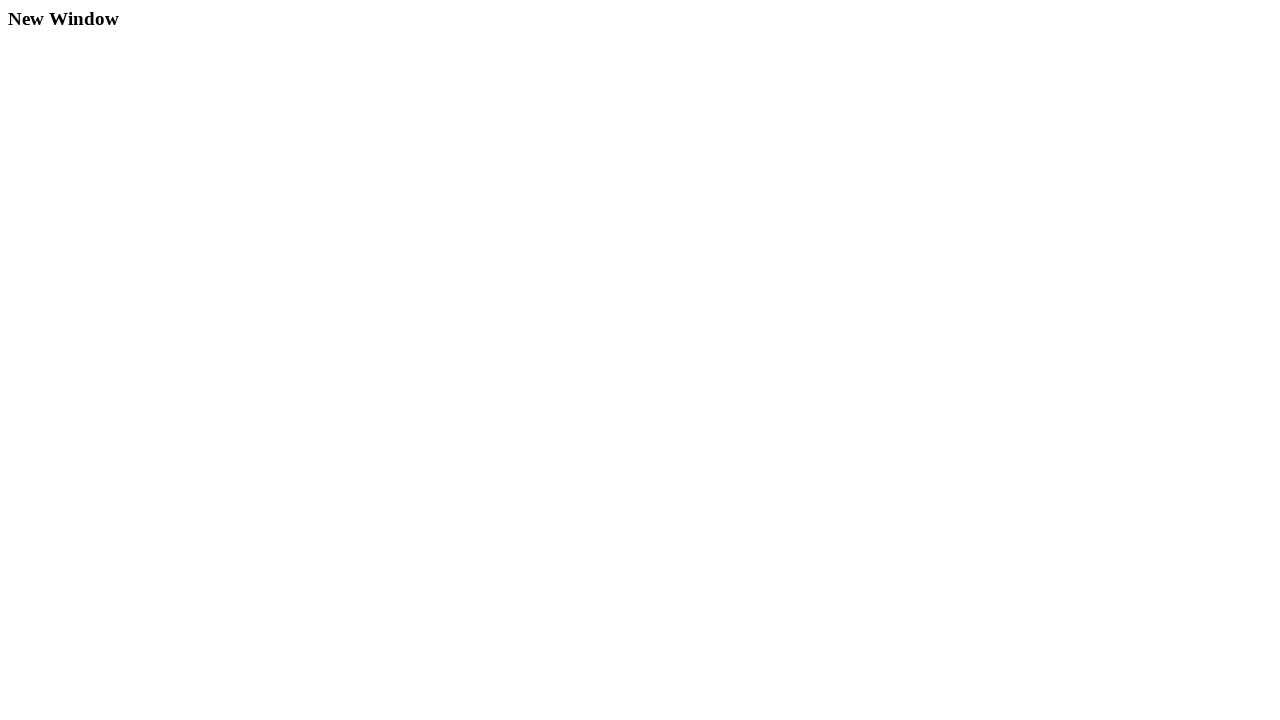

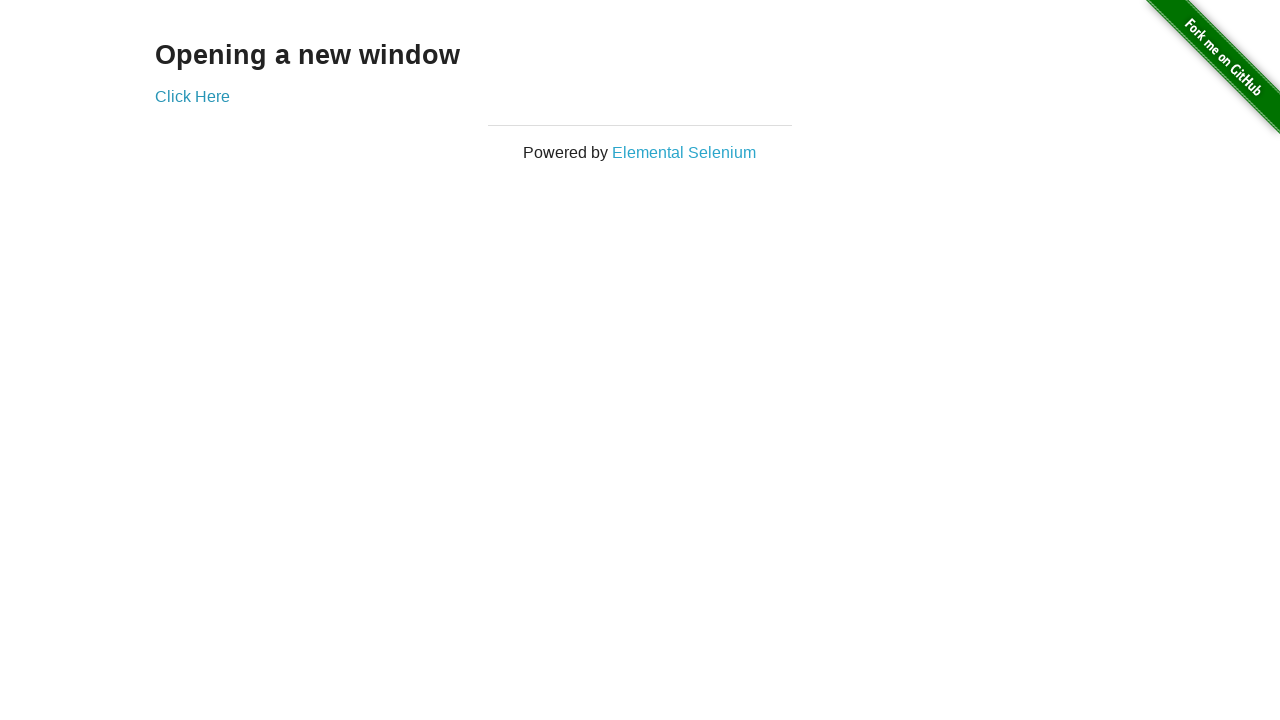